Tests hover functionality by hovering over the first avatar on the page and verifying that the caption/additional user information becomes visible.

Starting URL: http://the-internet.herokuapp.com/hovers

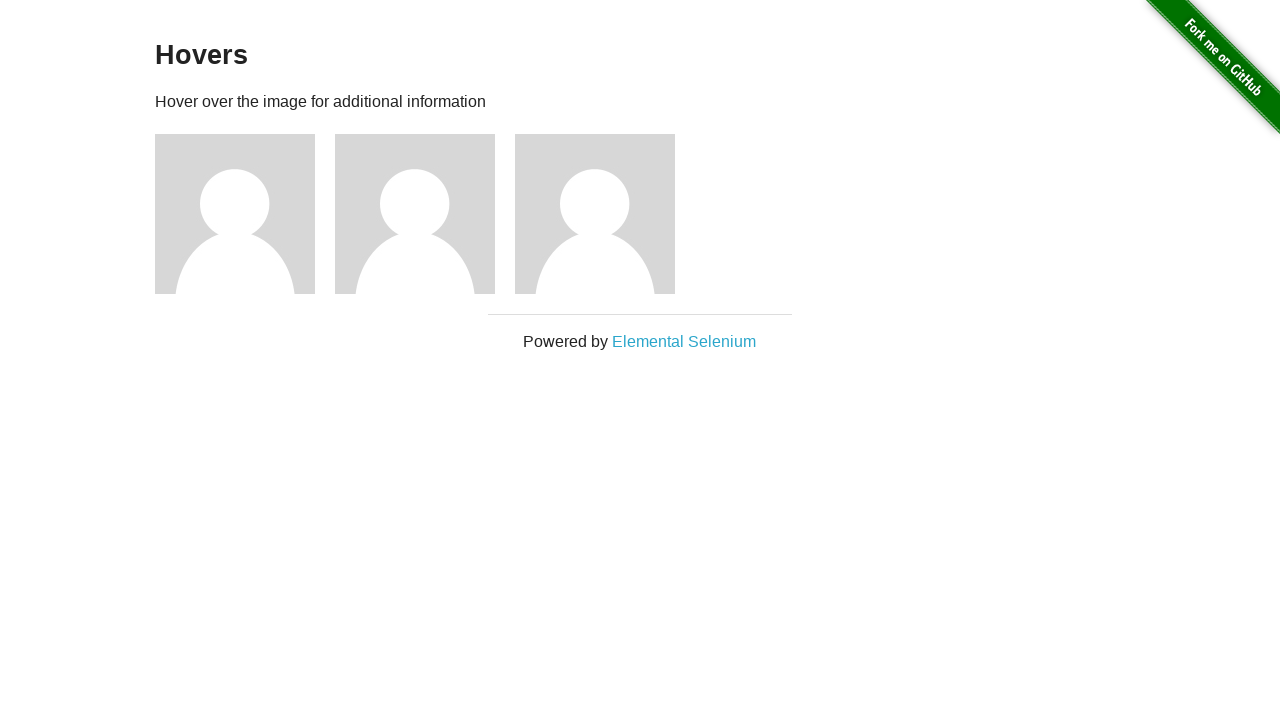

Navigated to the hovers page
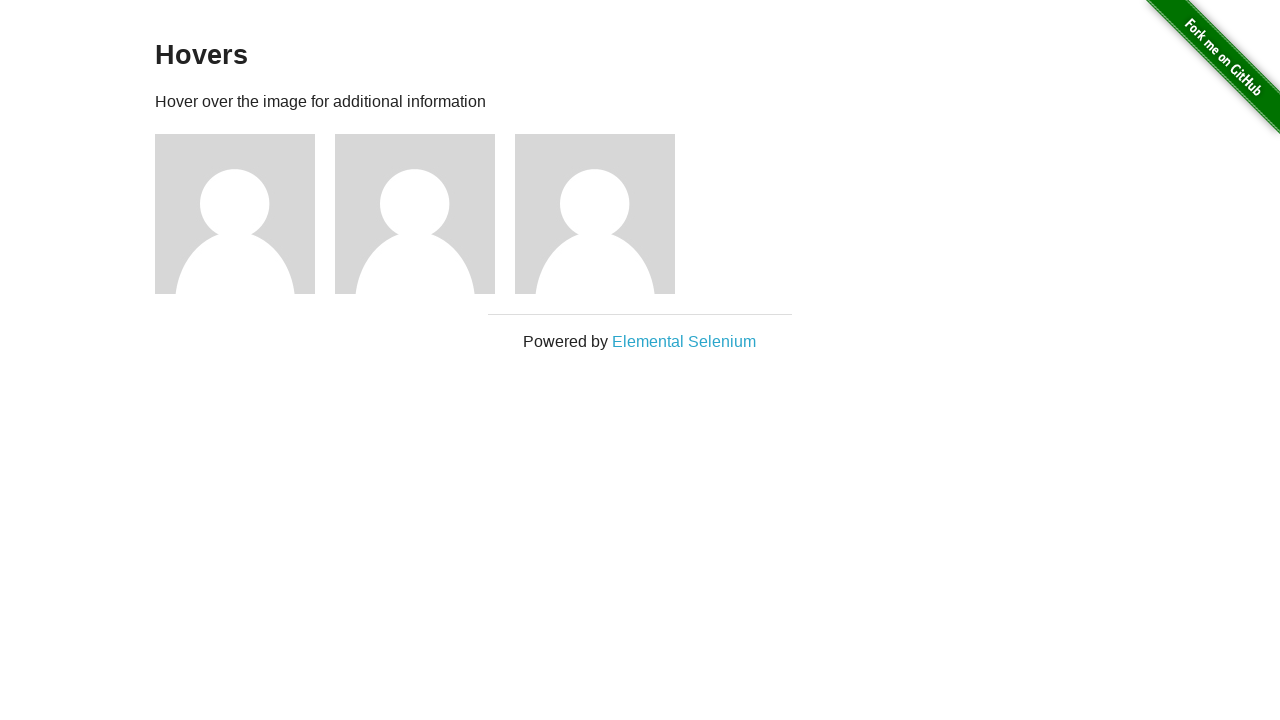

Located the first avatar element
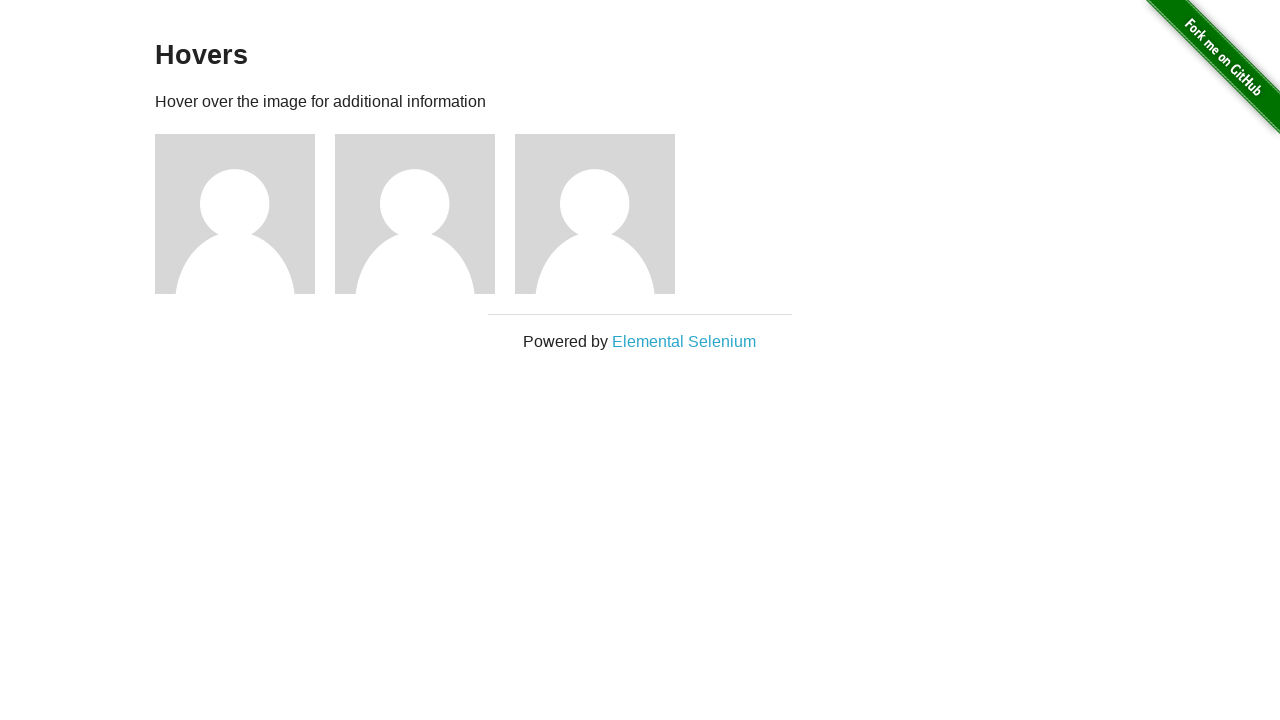

Hovered over the first avatar at (245, 214) on .figure >> nth=0
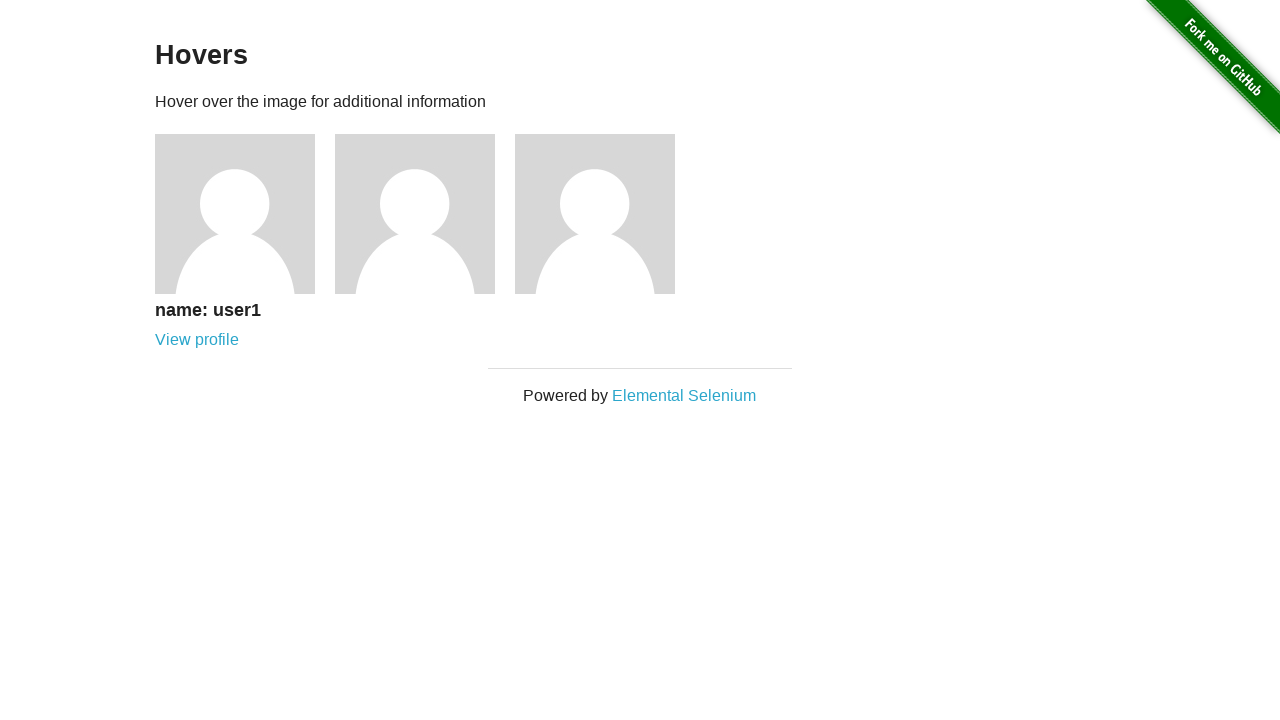

Located the avatar caption element
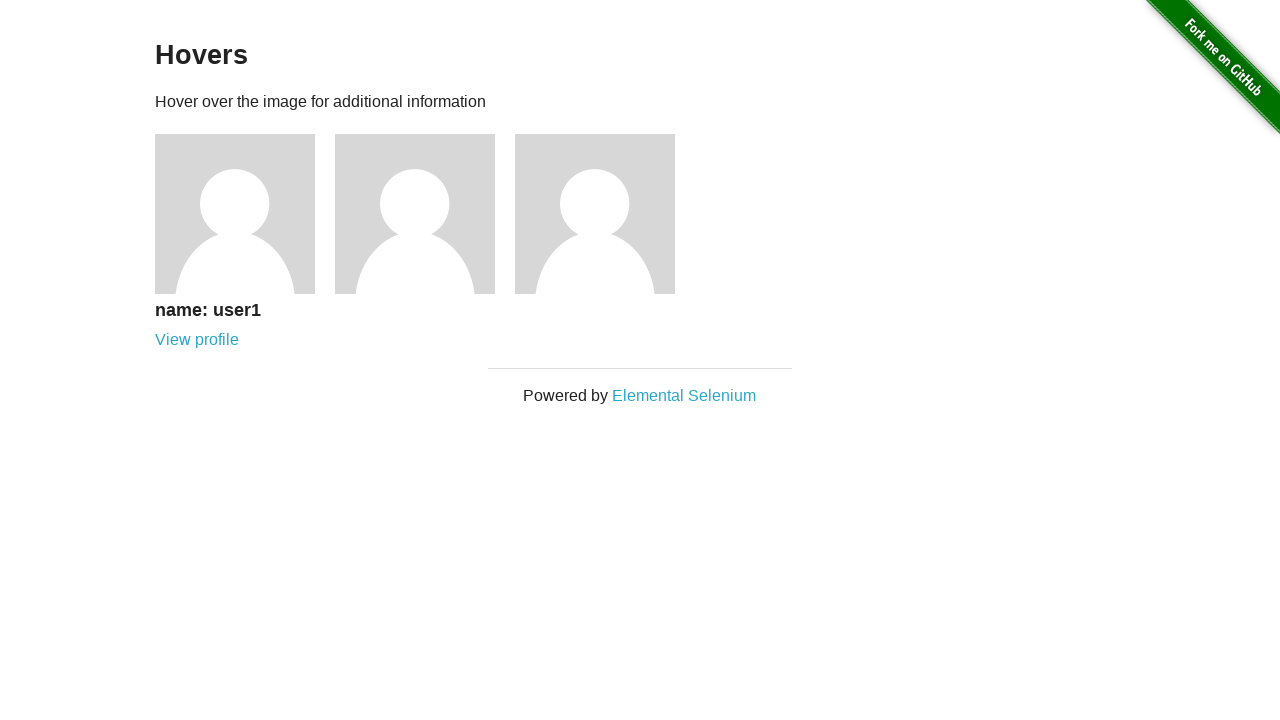

Verified that the caption/user information is visible after hovering
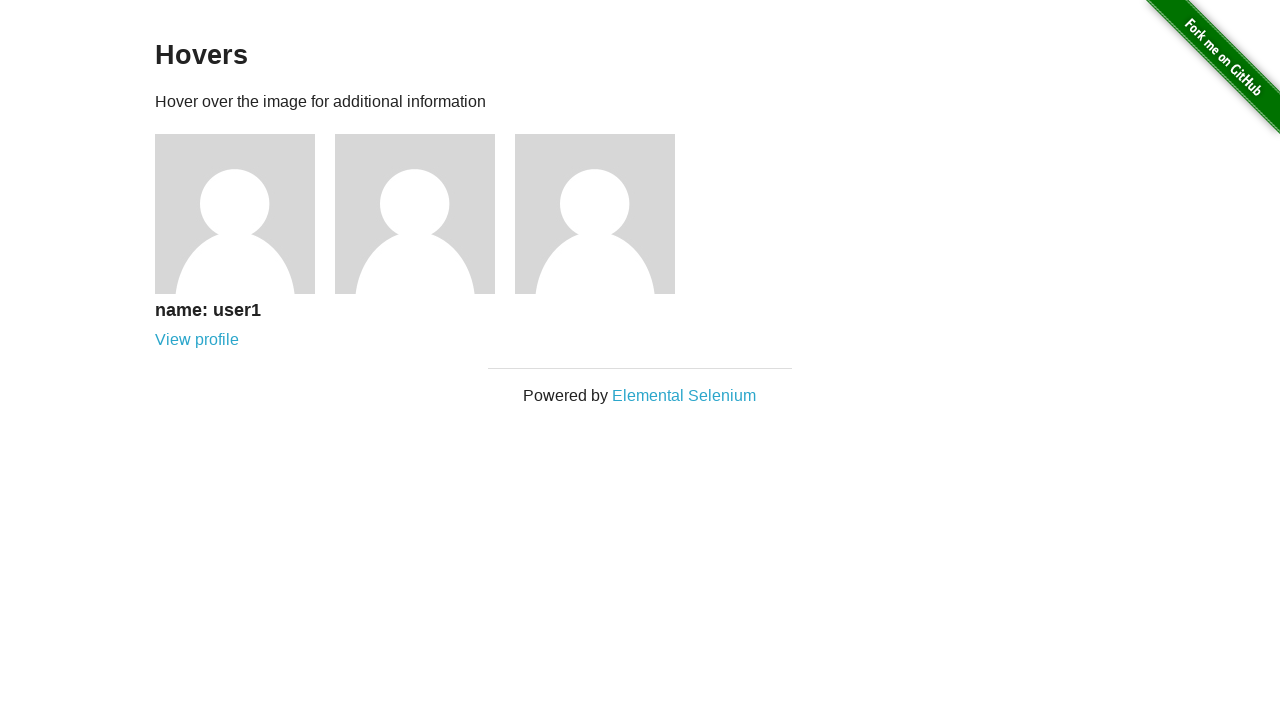

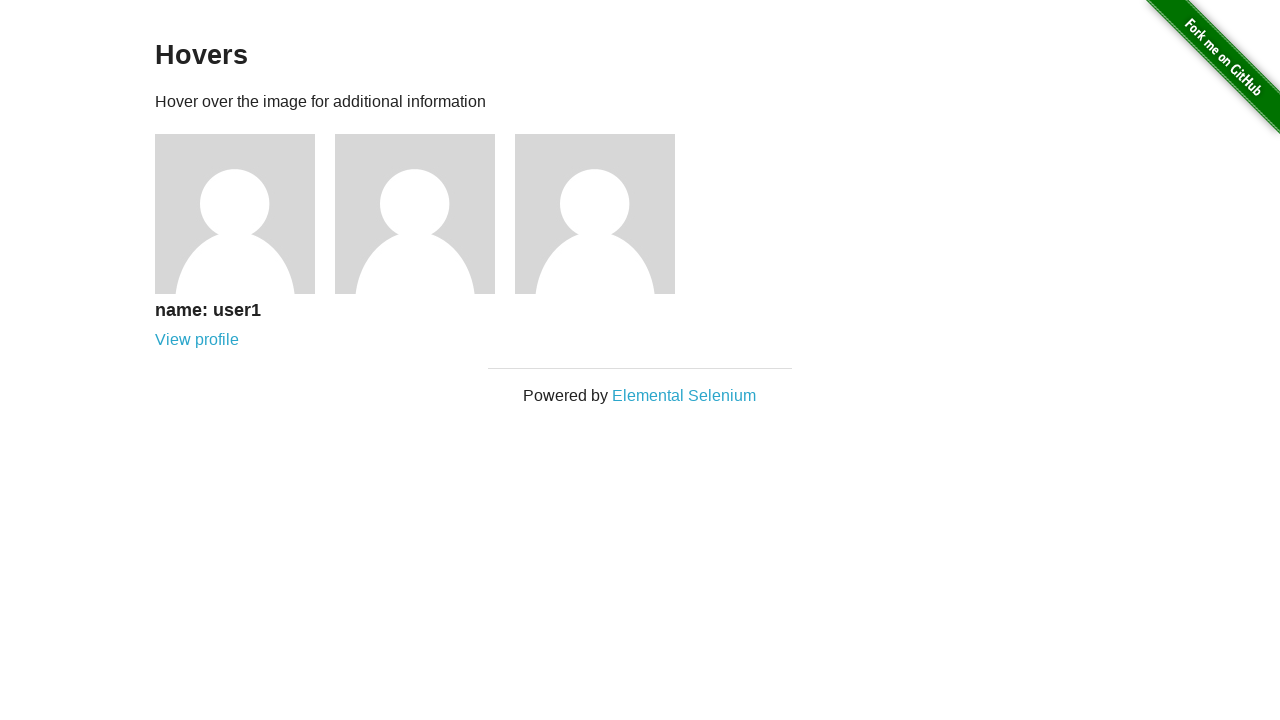